Tests drag and drop functionality on the jQuery UI droppable demo page by switching to the demo iframe and dragging an element onto a drop target.

Starting URL: https://www.jqueryui.com/droppable/

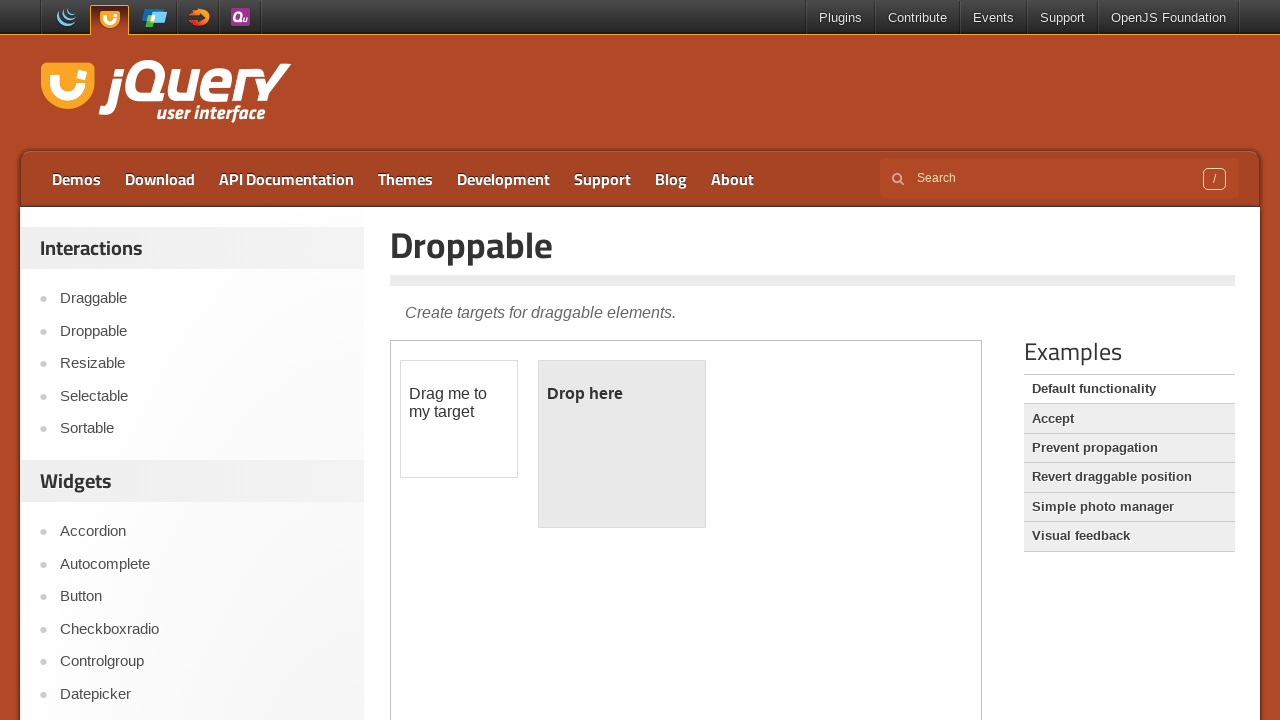

Waited for demo iframe to load
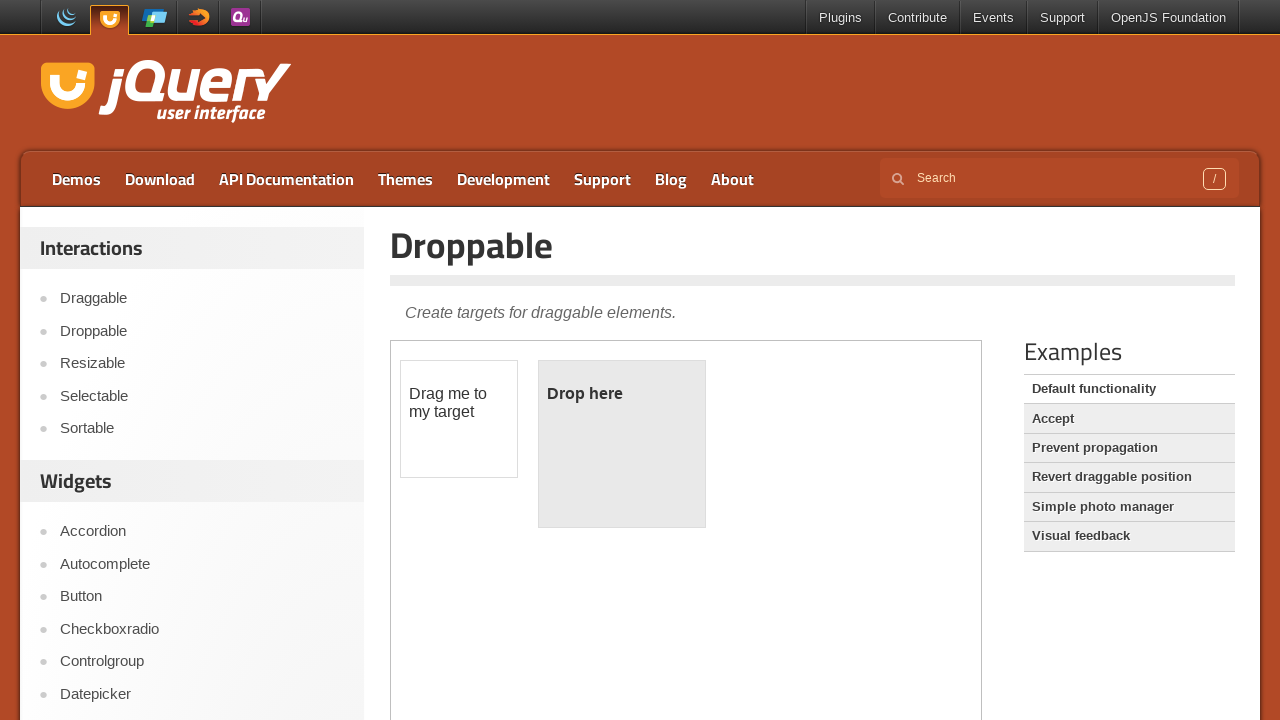

Located the demo iframe
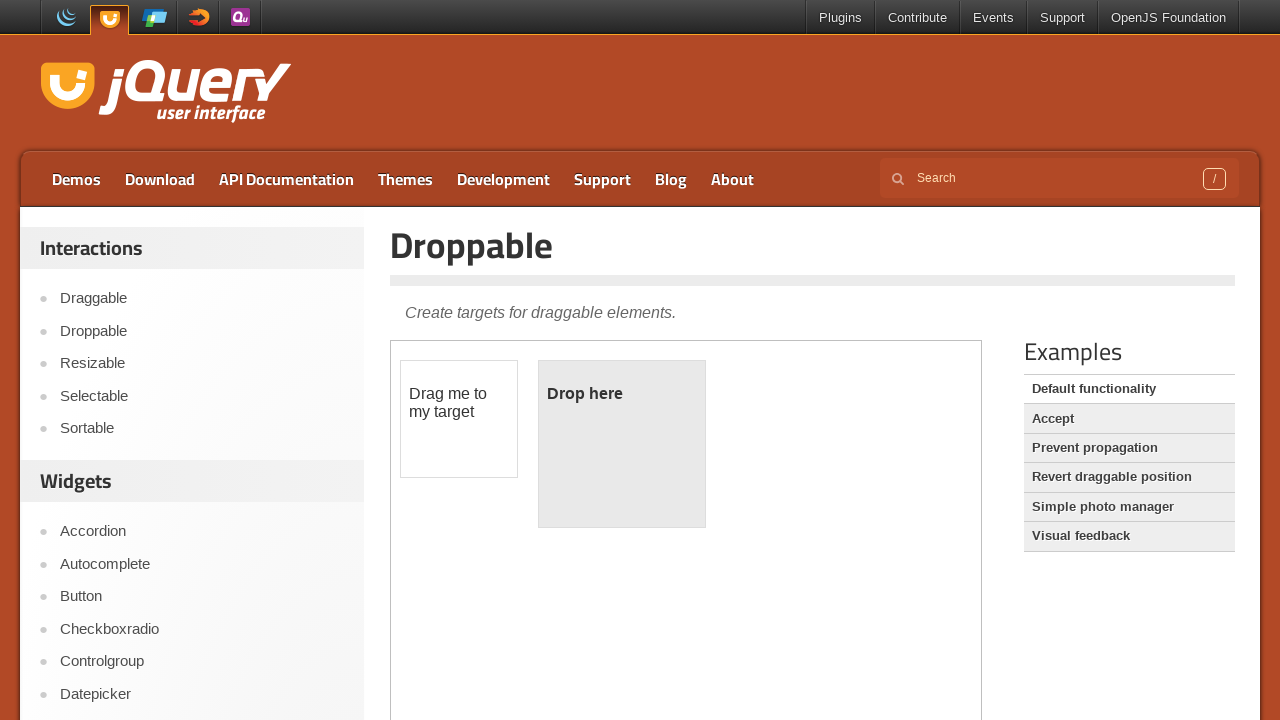

Located draggable element within iframe
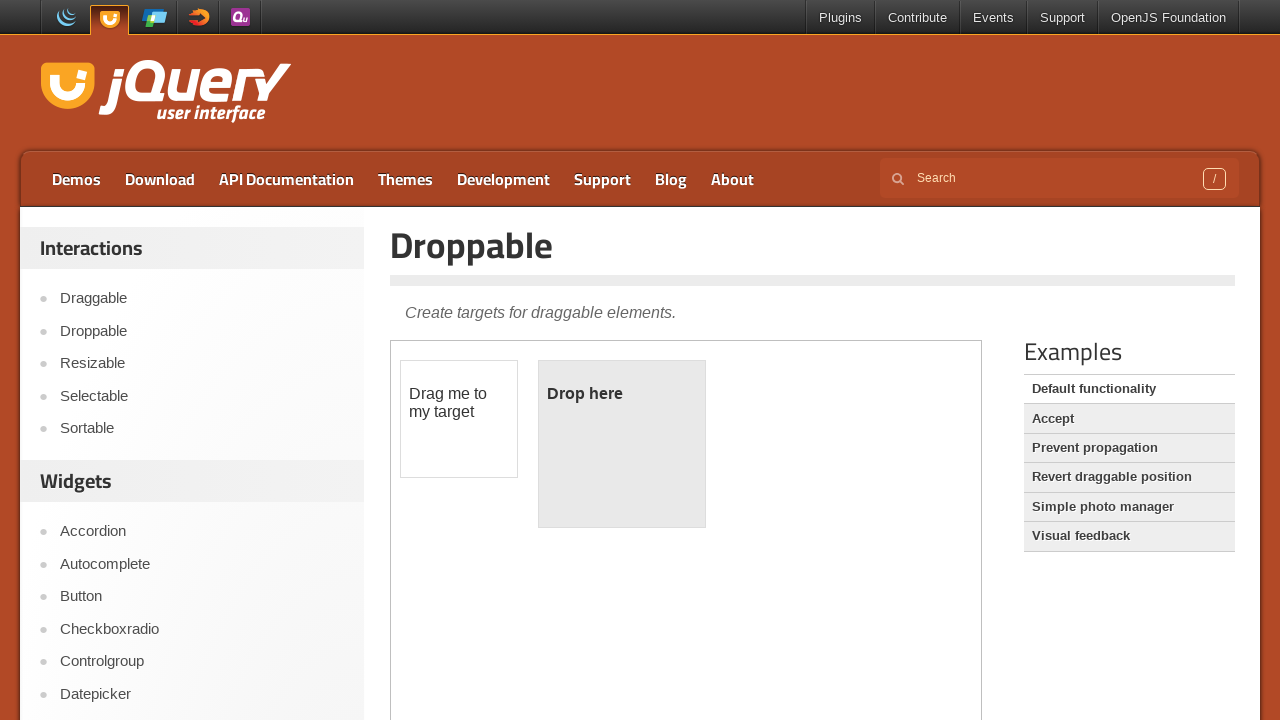

Located droppable element within iframe
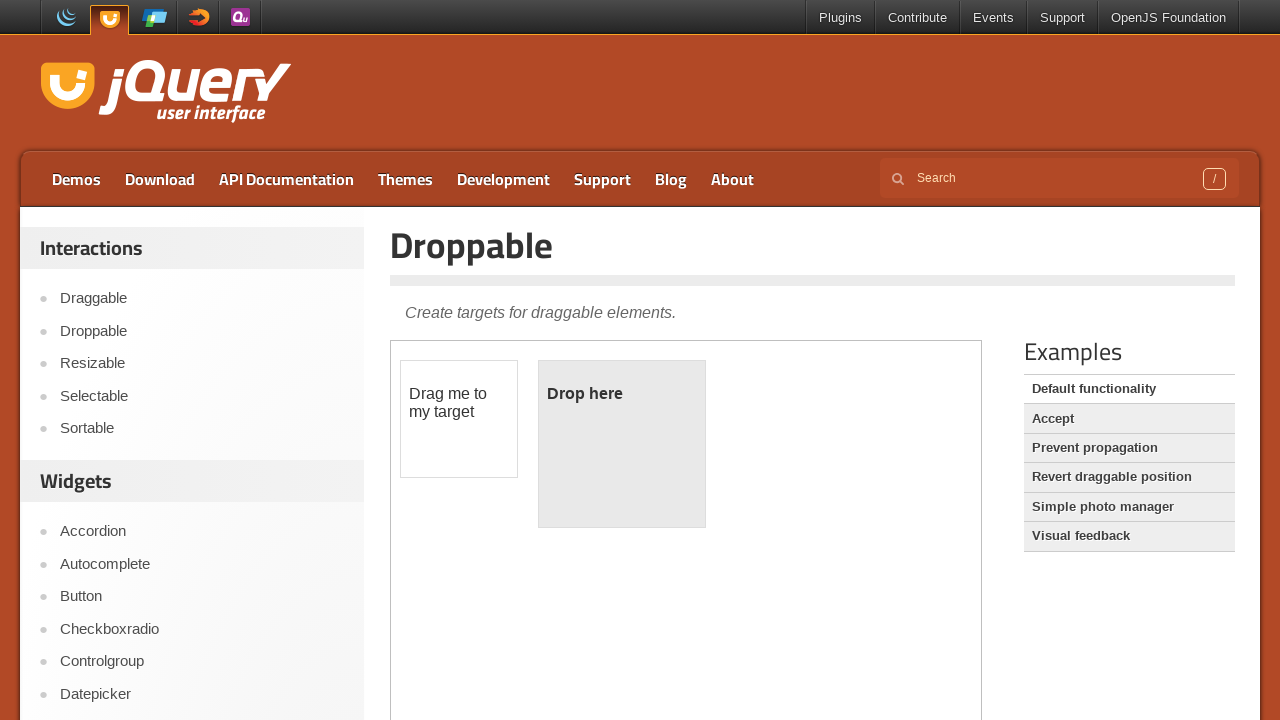

Draggable element became visible
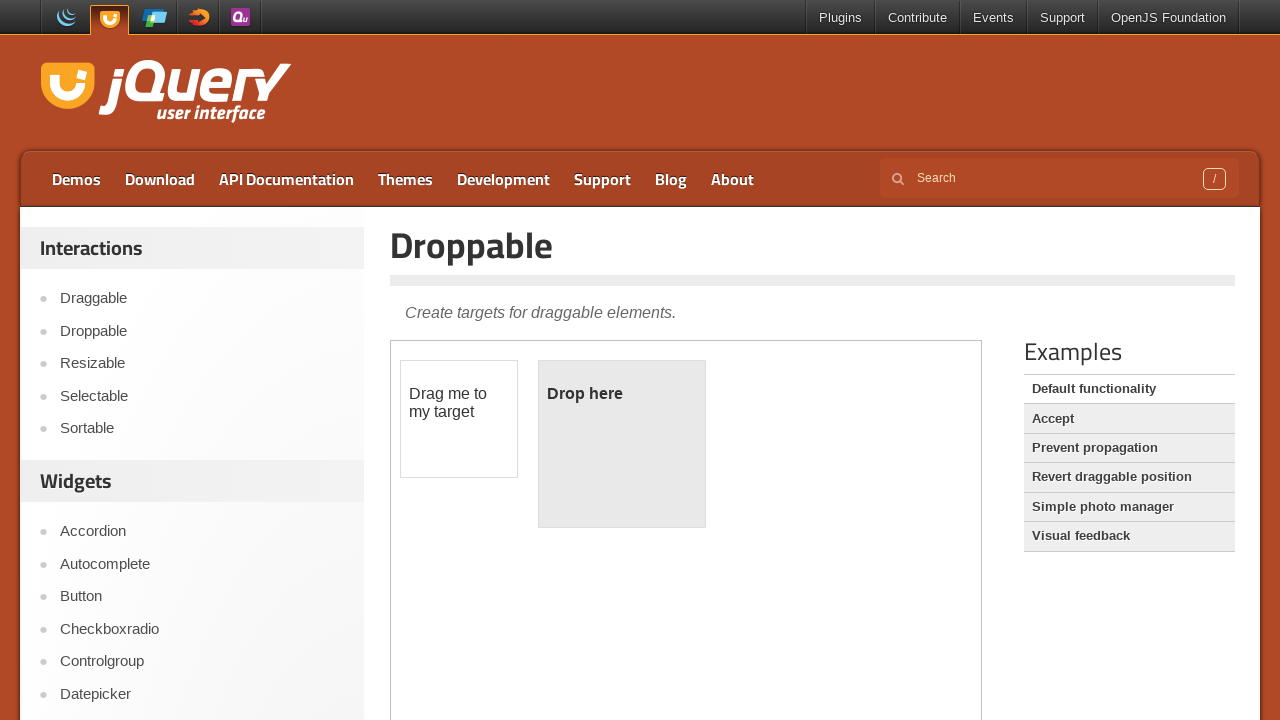

Droppable element became visible
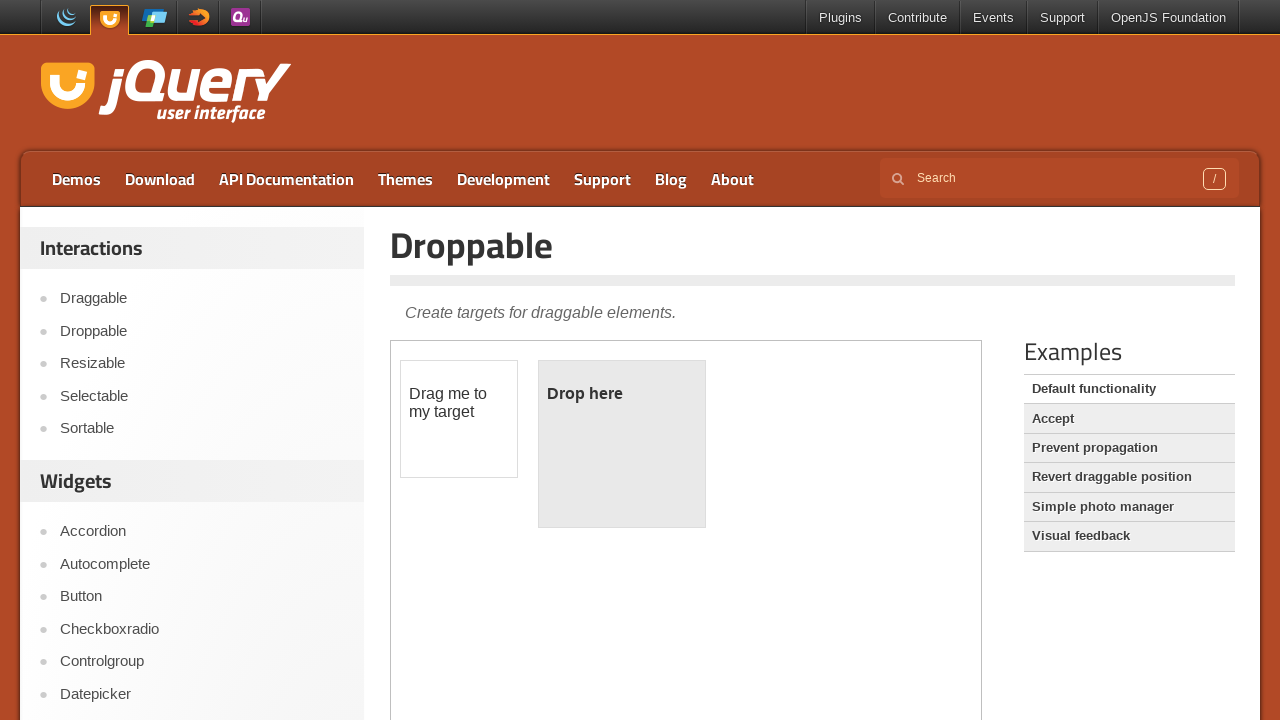

Dragged element onto drop target at (622, 444)
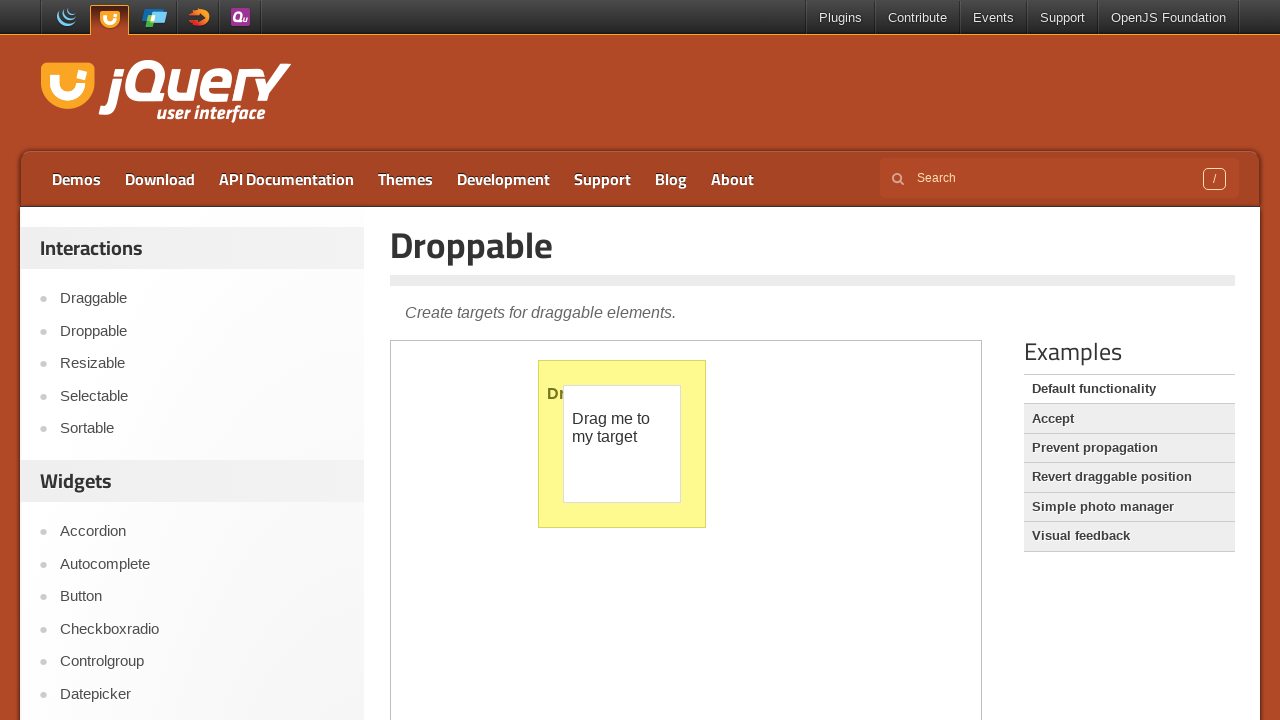

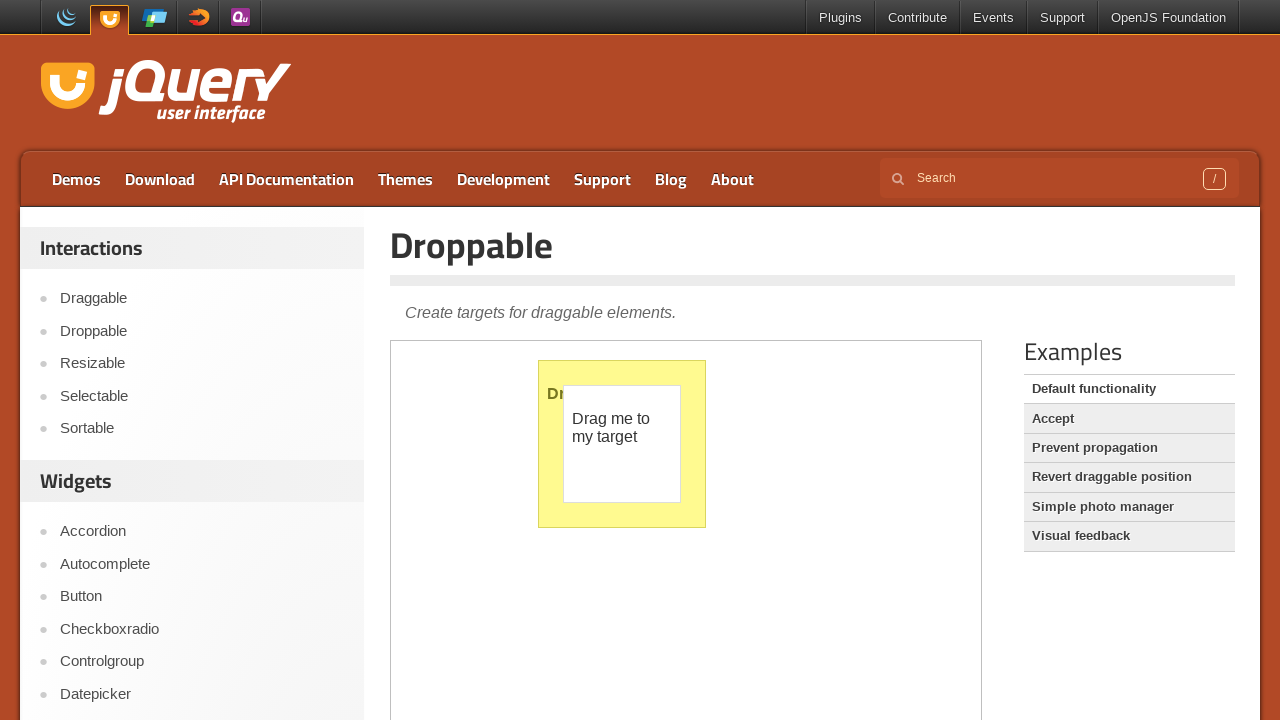